Tests the reservation availability check functionality on Nagoya City sports facility website by selecting event type, date, and usage category, then submitting the search form to check for available slots.

Starting URL: http://www.net.city.nagoya.jp/sporec/index.html

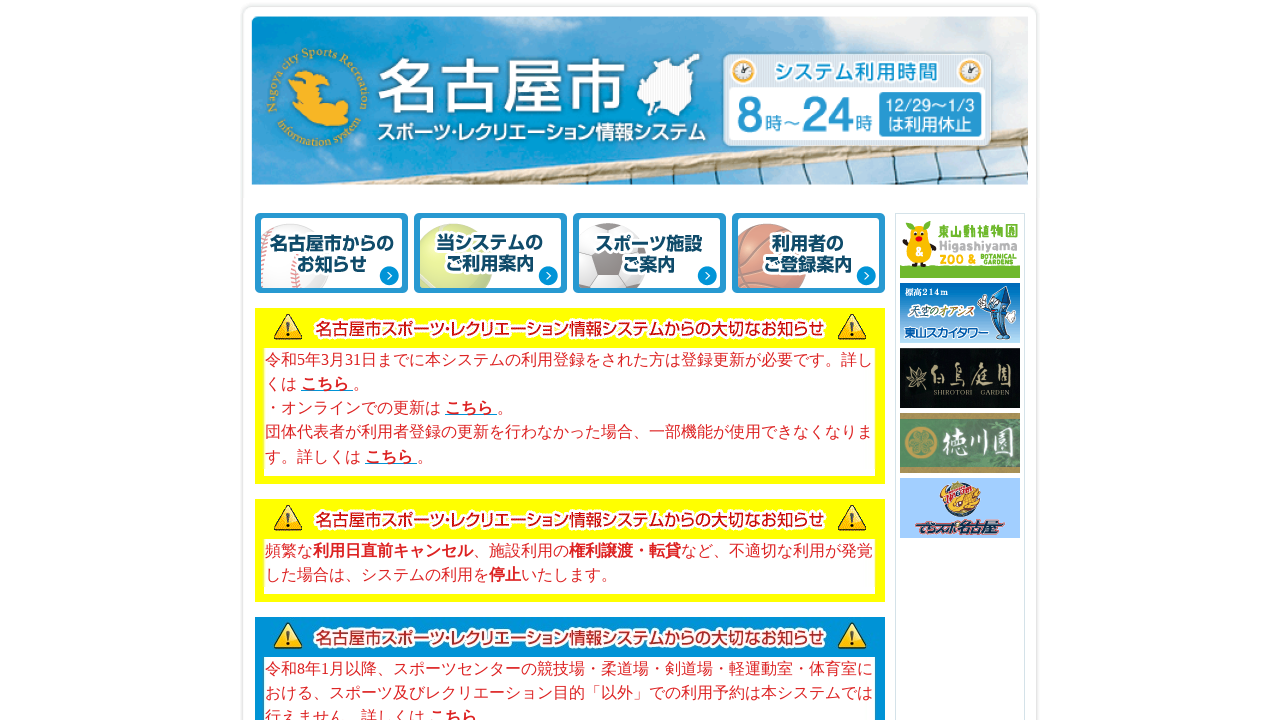

Clicked on place search link at (338, 345) on a[href="https://www.net.city.nagoya.jp/cgi-bin/sp04001"]
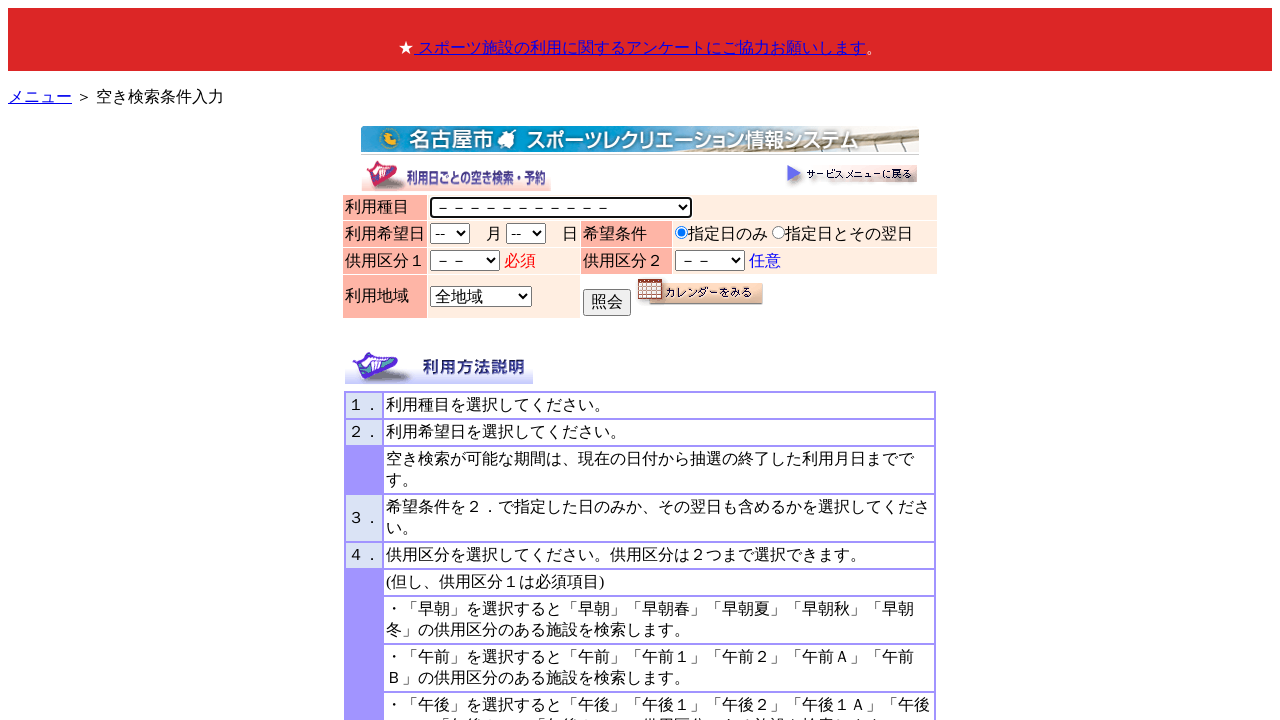

Selected event type (種目) as 024 on select[name="syumoku"]
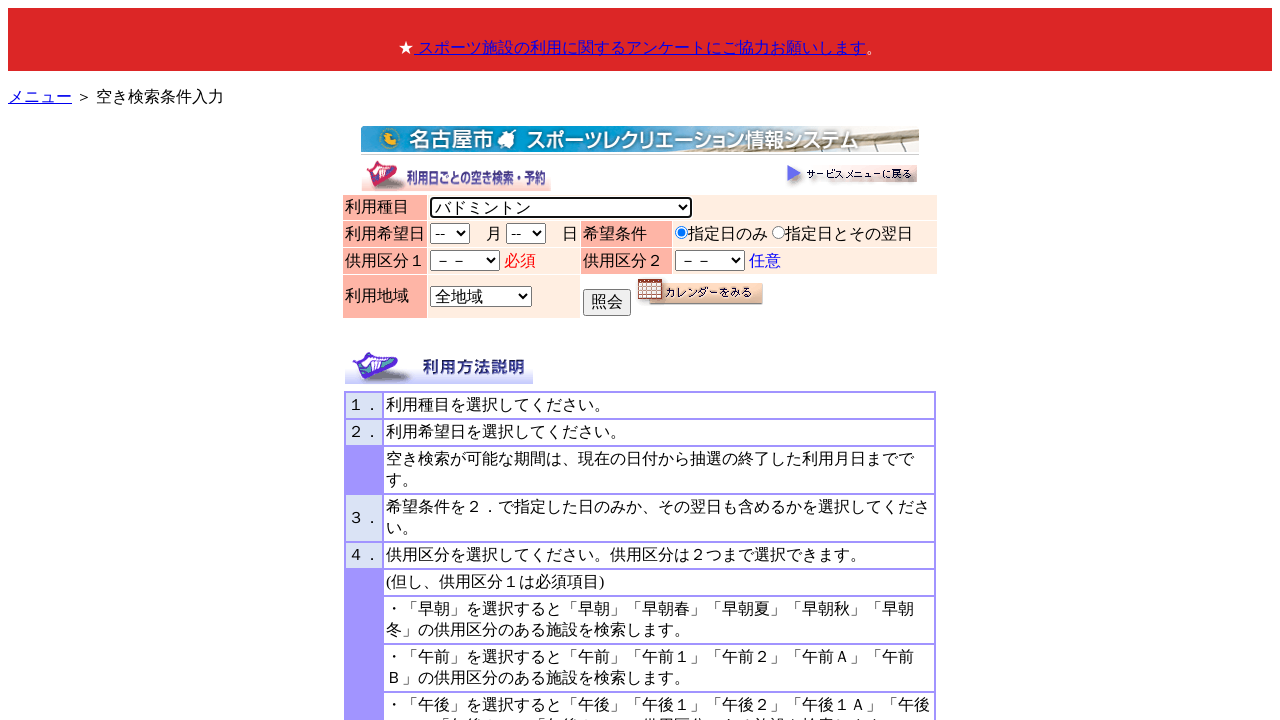

Selected month as August (08) on select[name="month"]
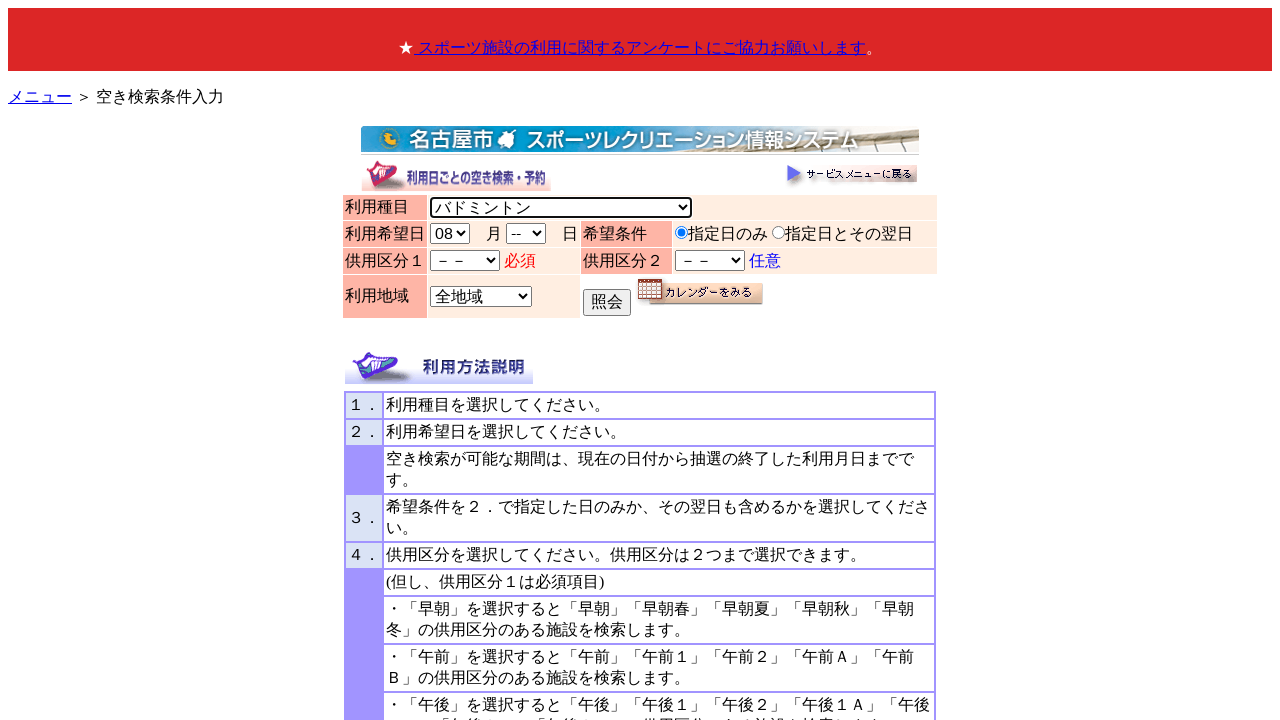

Selected day as 15th on select[name="day"]
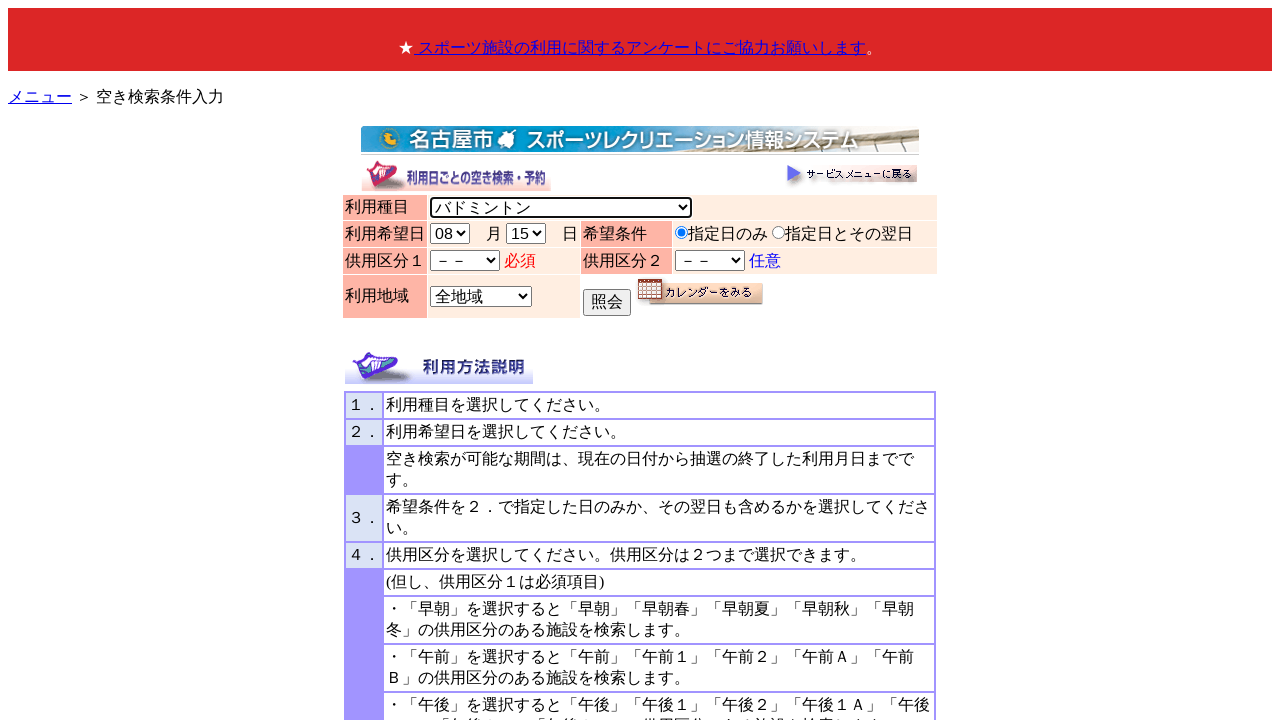

Selected usage category (供用区分) as 07 on select[name="kyoyo1"]
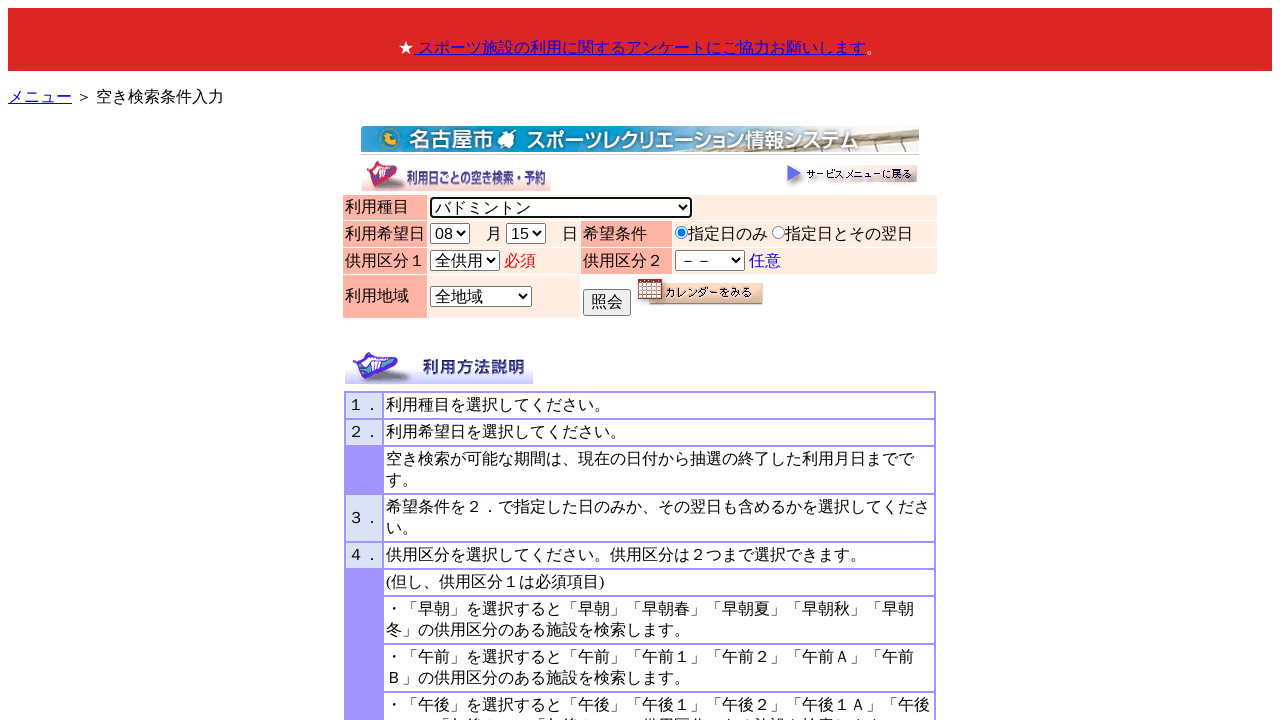

Clicked submit button to check reservation availability at (607, 302) on xpath=//*[@id="main"]/table[2]/tbody/tr[4]/td[3]/input[15]
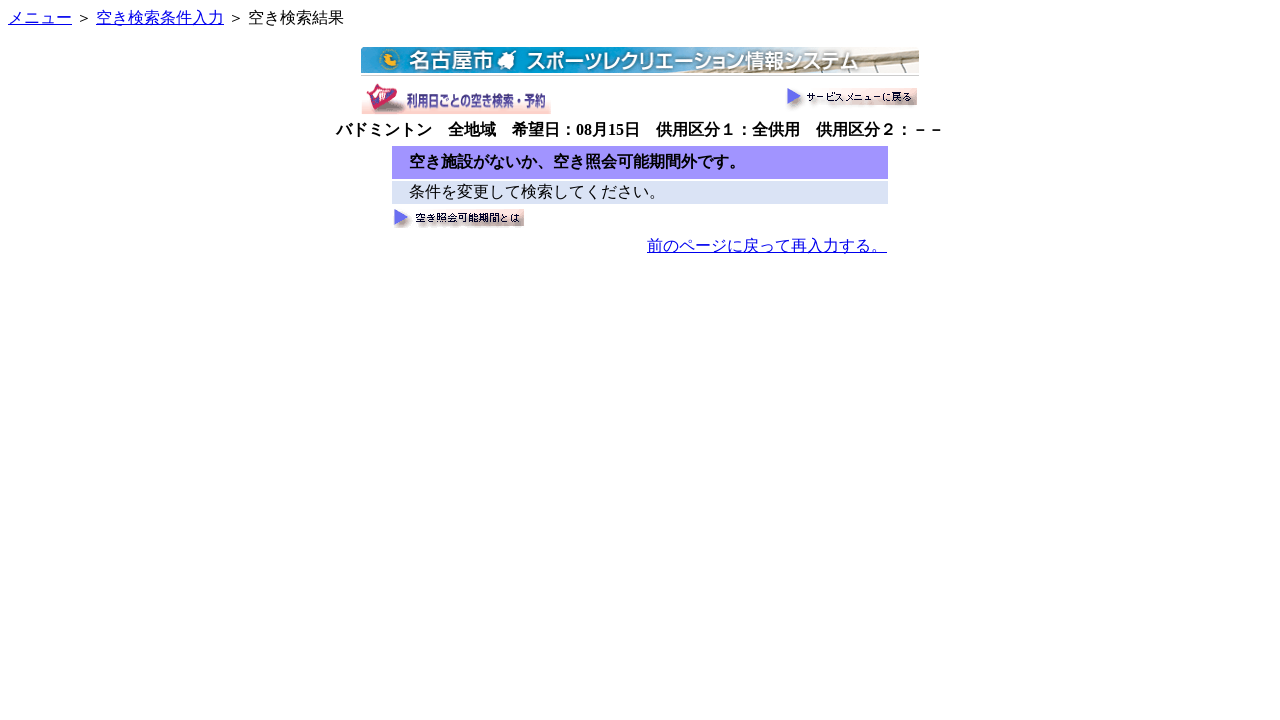

Waited for search results to load (networkidle)
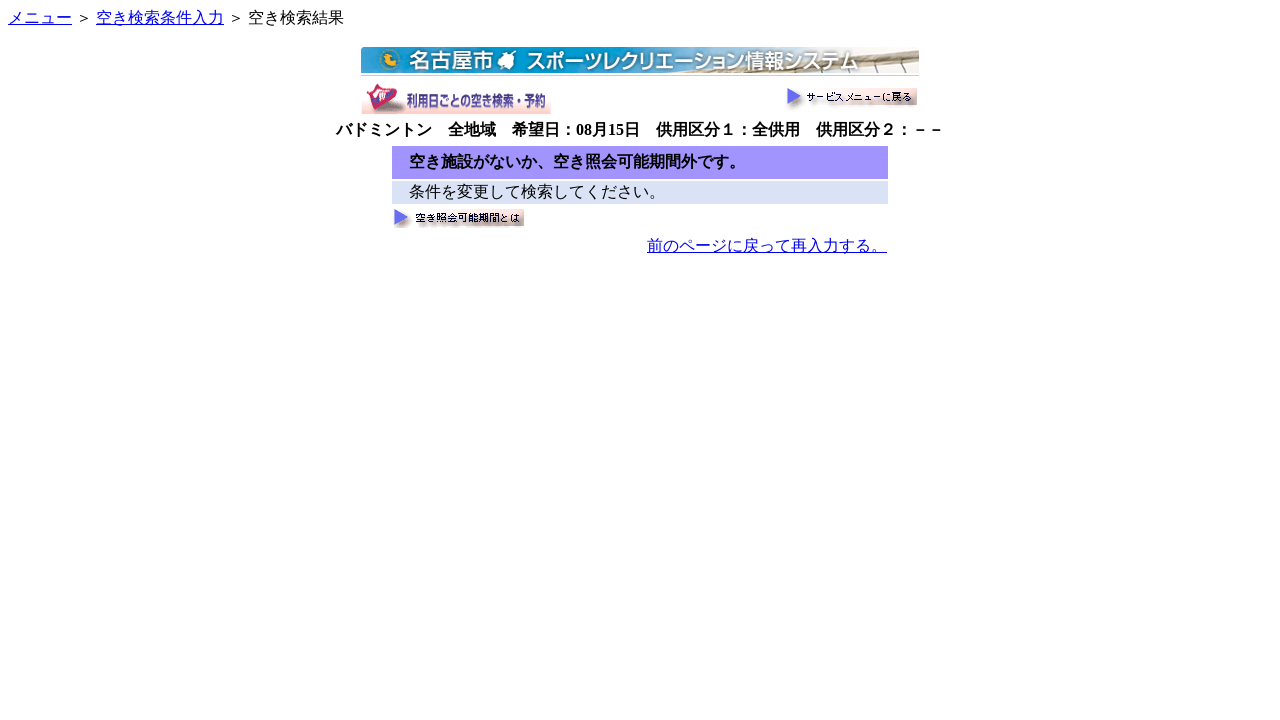

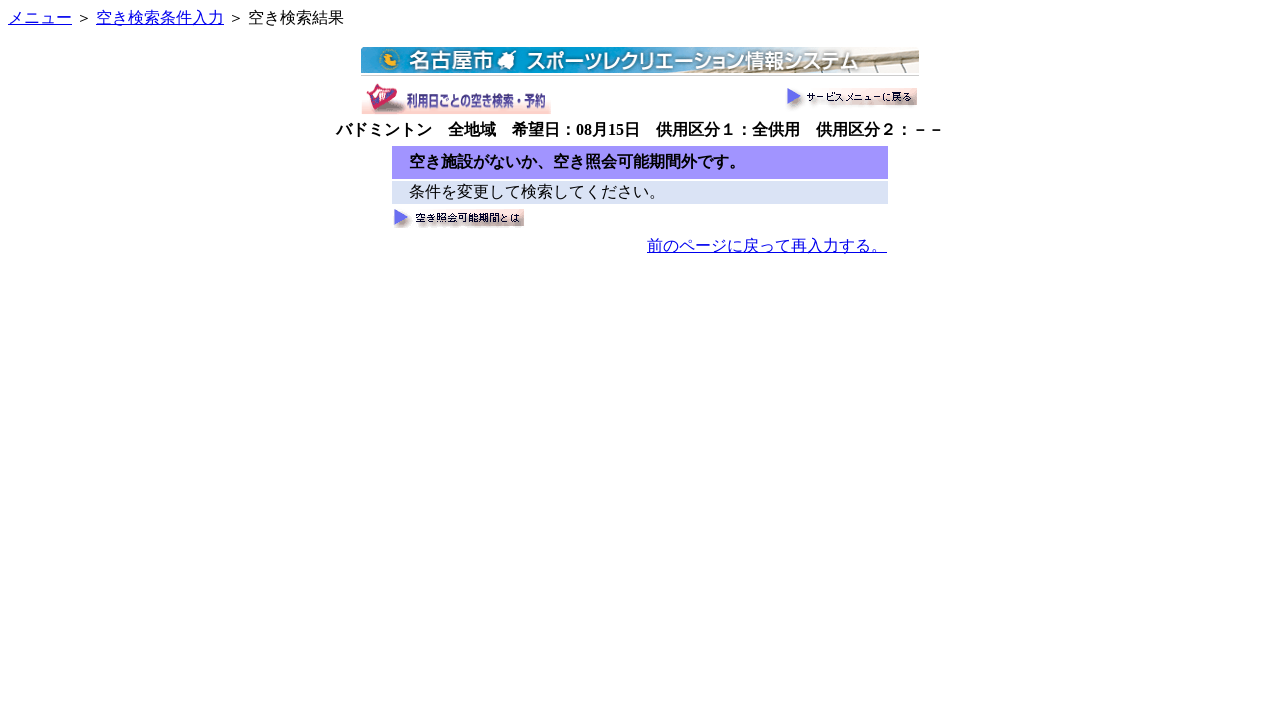